Navigates to input page and locates input field using XPath selector

Starting URL: https://www.qa-practice.com/elements/input/simple

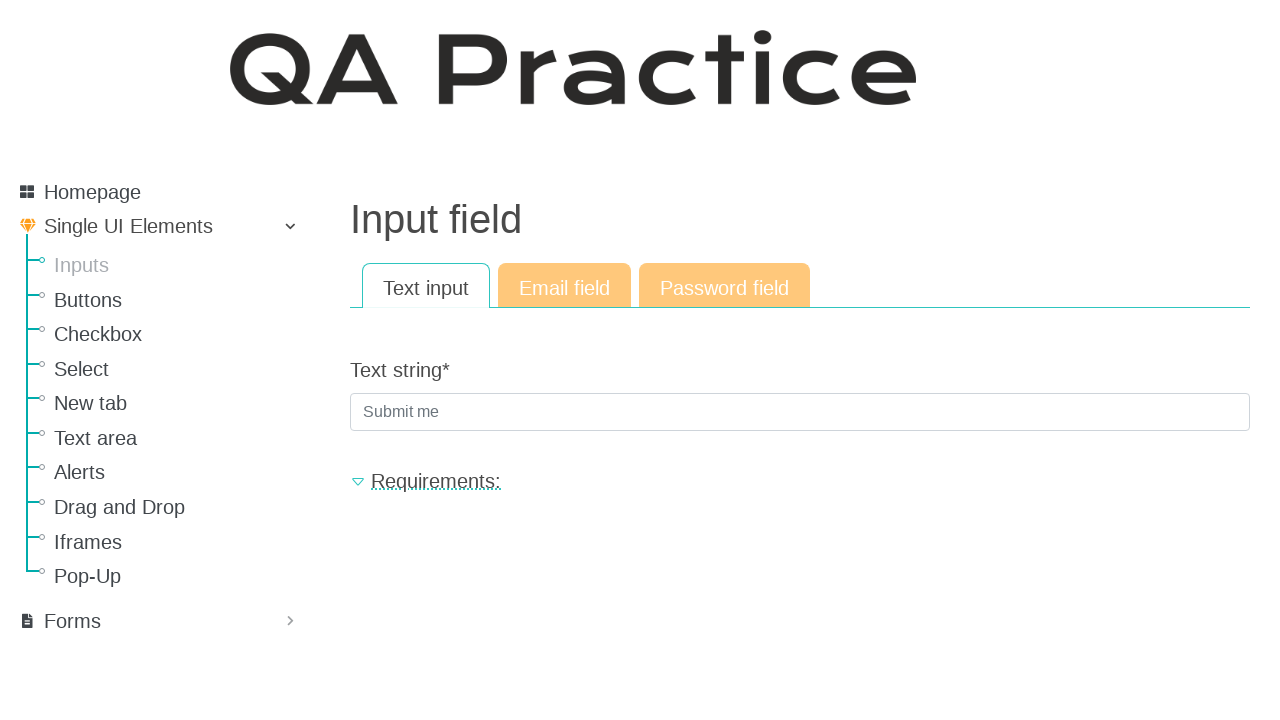

Navigated to input page at https://www.qa-practice.com/elements/input/simple
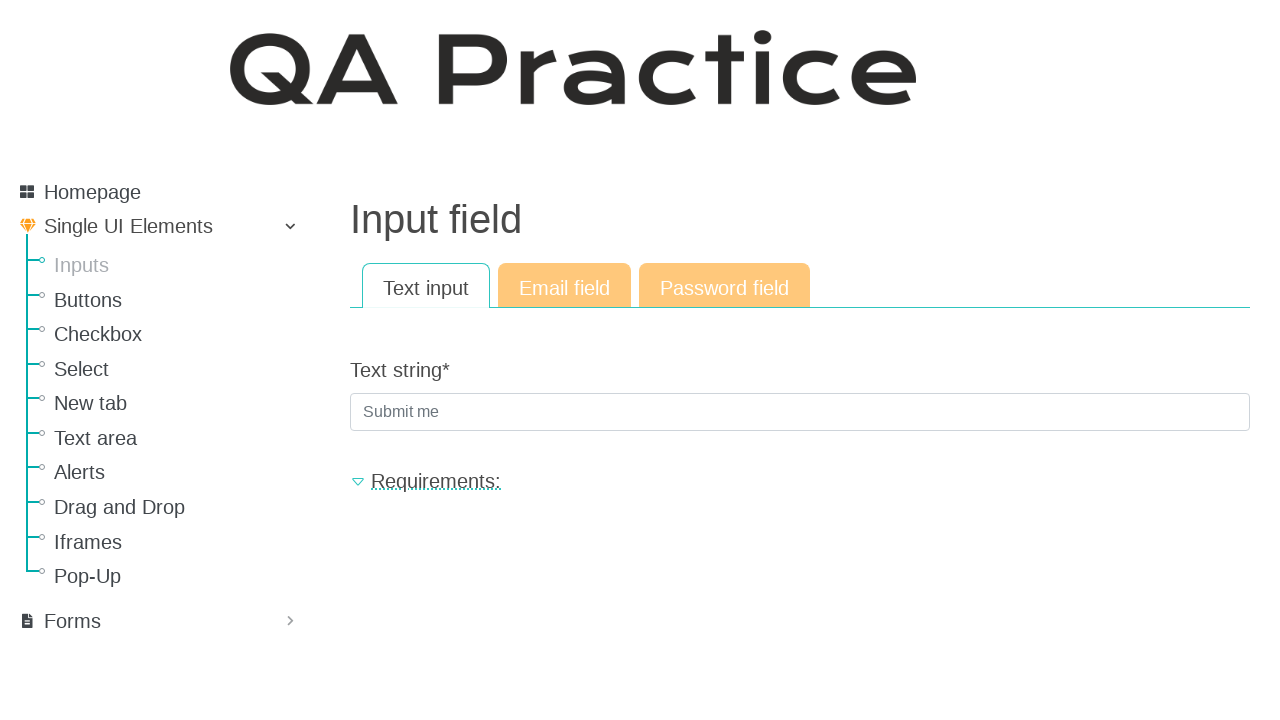

Located input field using XPath selector //input[@placeholder="Submit me"]
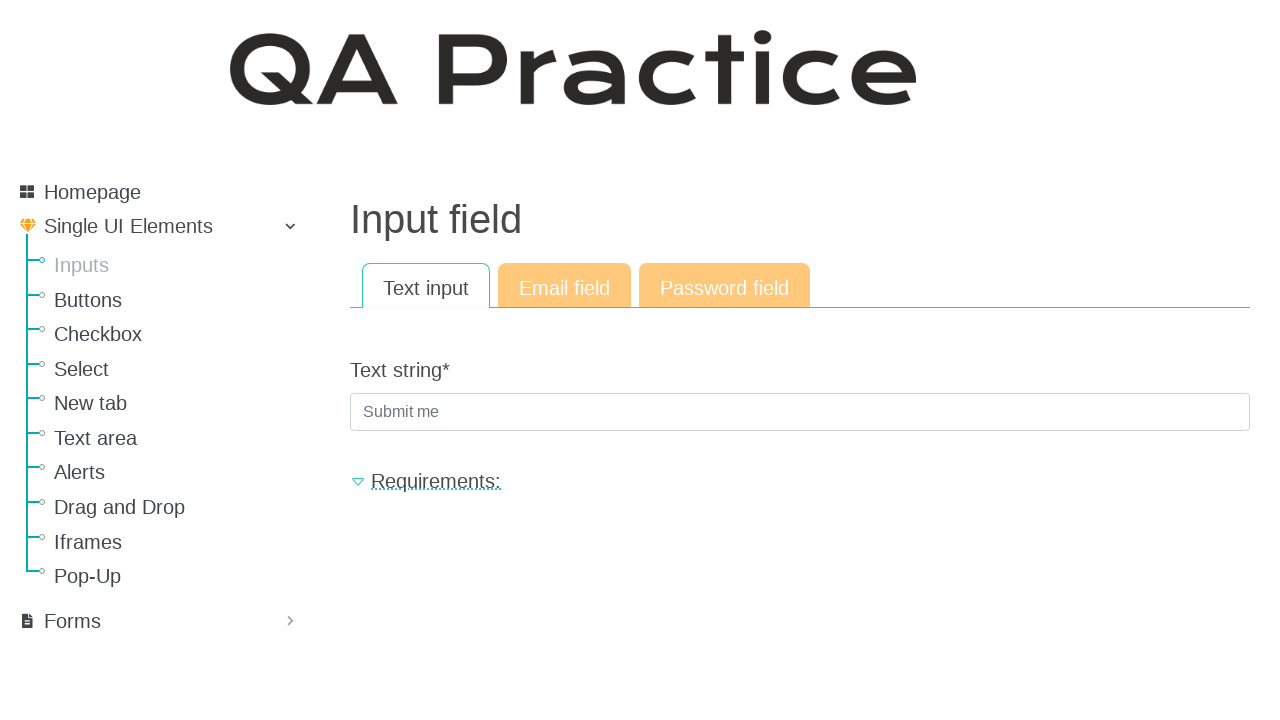

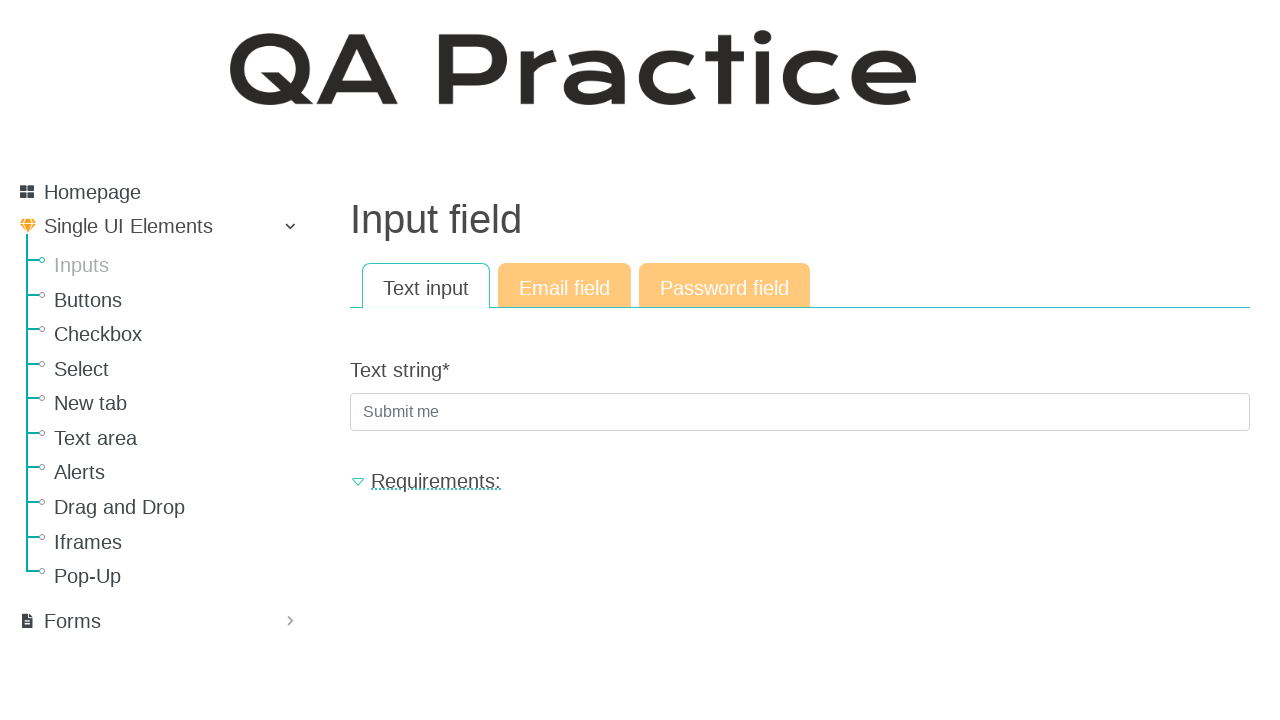